Navigates to a Selenium course content page, expands the Selenium section, right-clicks on Day 6 Task link, and selects an option from the context menu using keyboard navigation

Starting URL: http://greenstech.in/selenium-course-content.html

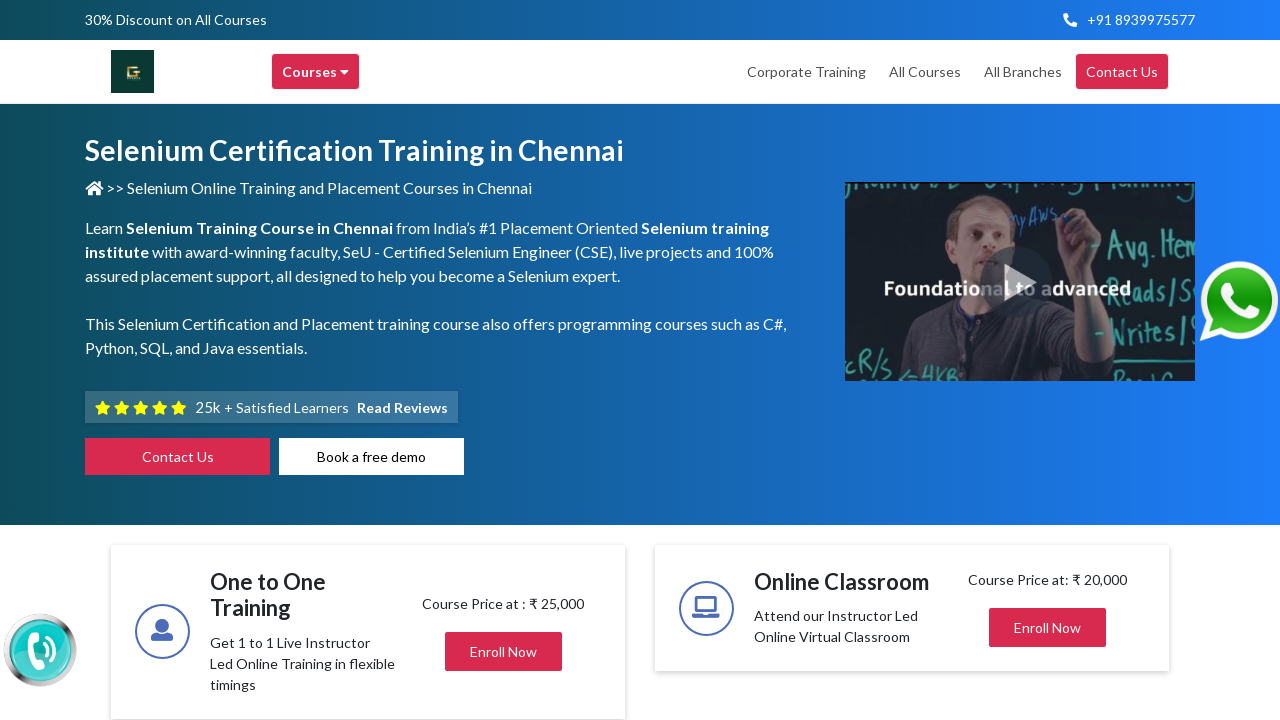

Hovered over Selenium section header at (1028, 361) on (//h2[@class='mb-0'])[5]
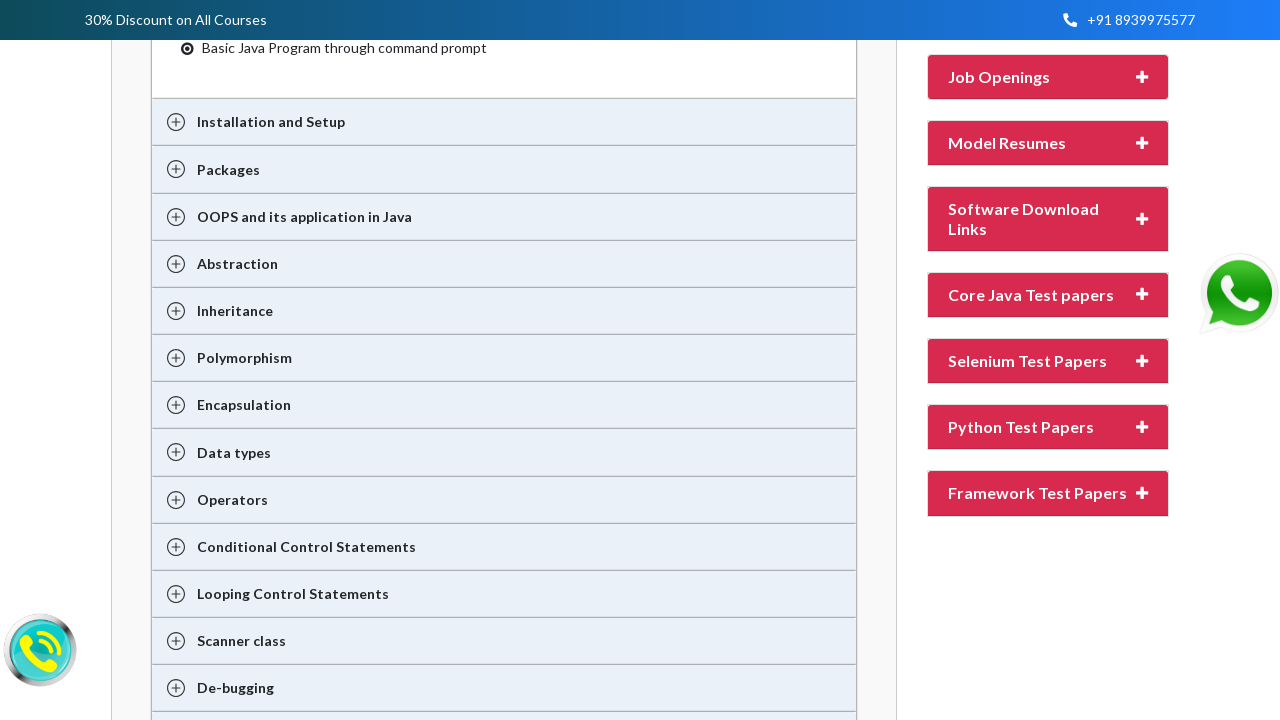

Clicked Selenium section to expand it at (1028, 361) on (//h2[@class='mb-0'])[5]
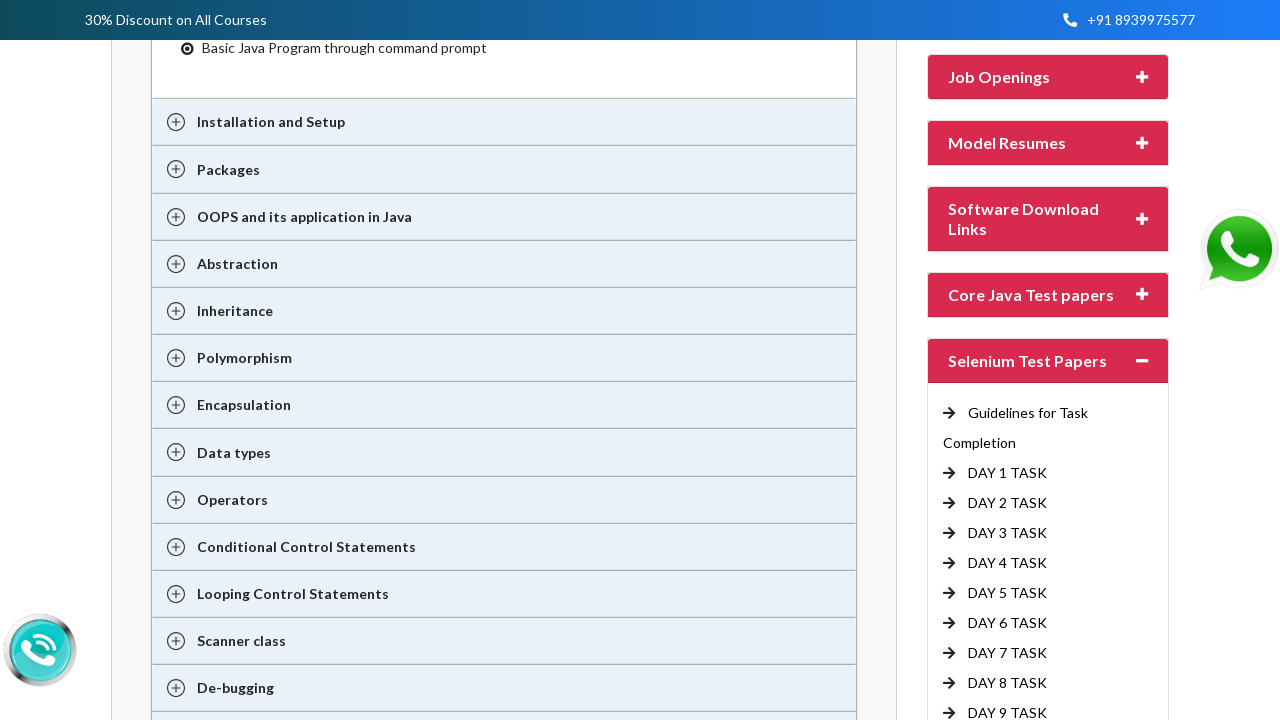

Right-clicked on Day 6 Task link to open context menu at (1008, 623) on (//a[text()=' DAY 6 TASK'])[1]
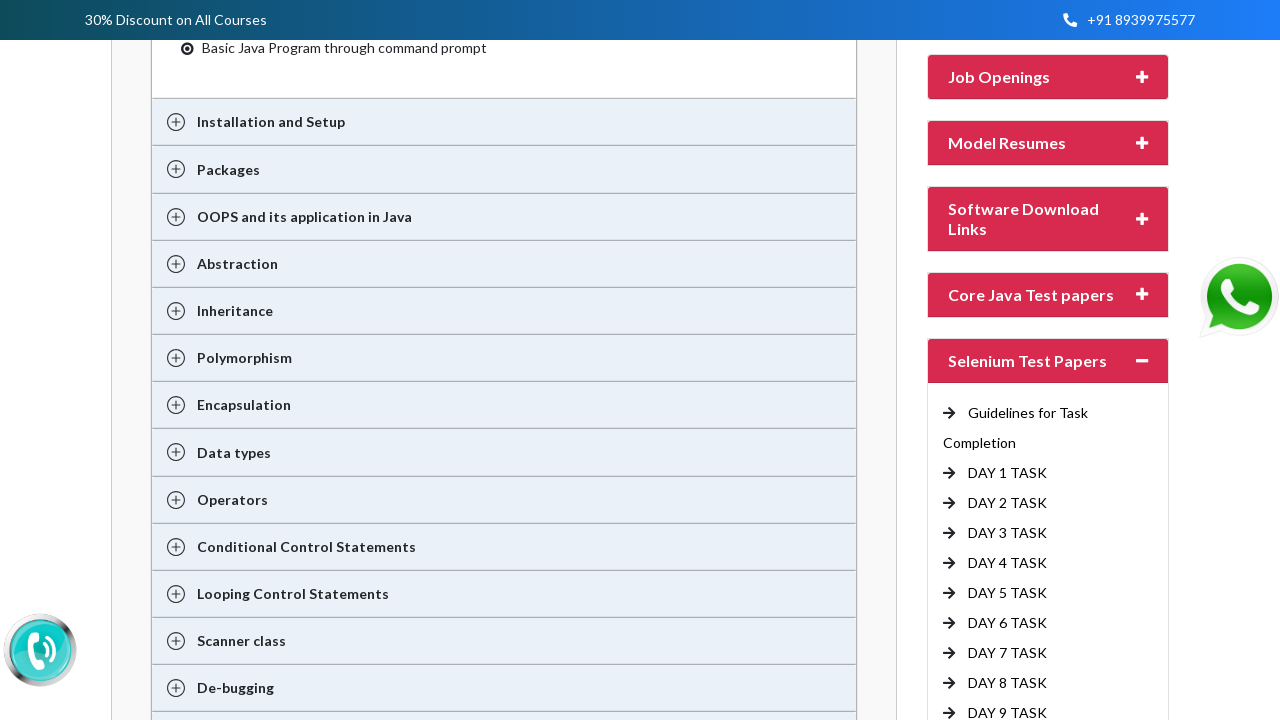

Pressed ArrowDown to navigate context menu
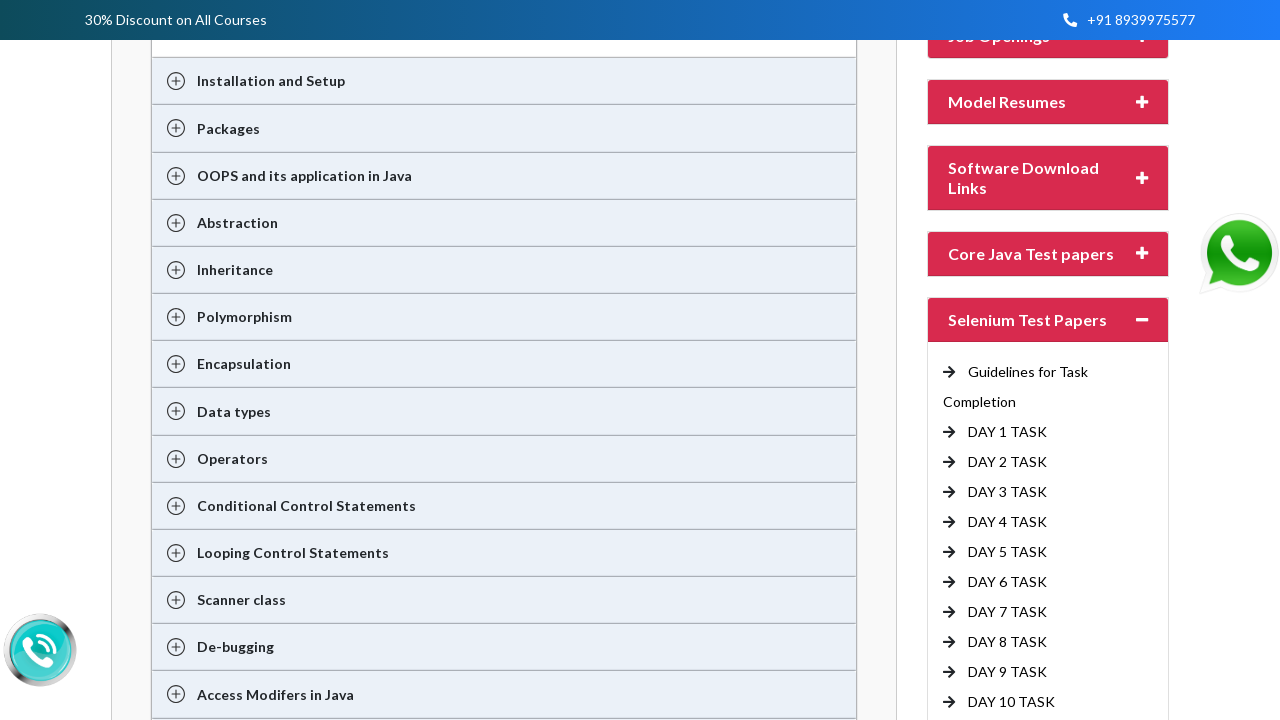

Pressed ArrowDown to navigate context menu
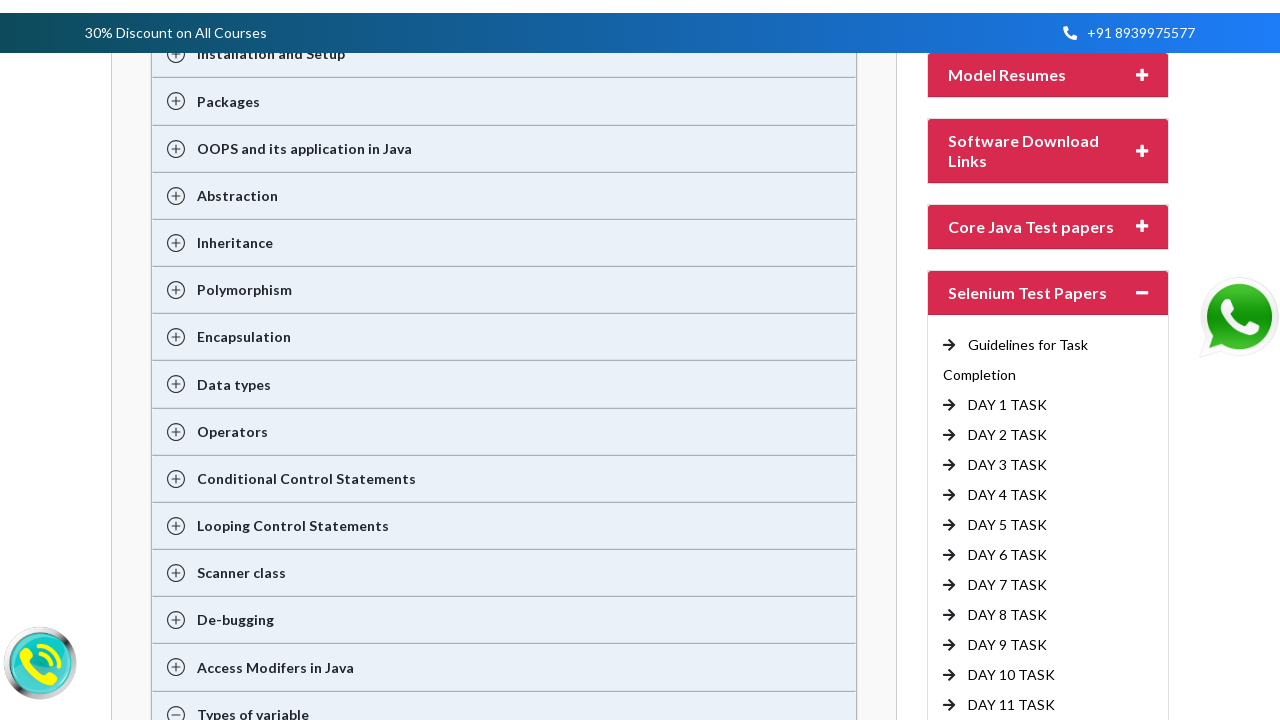

Pressed ArrowDown to navigate context menu
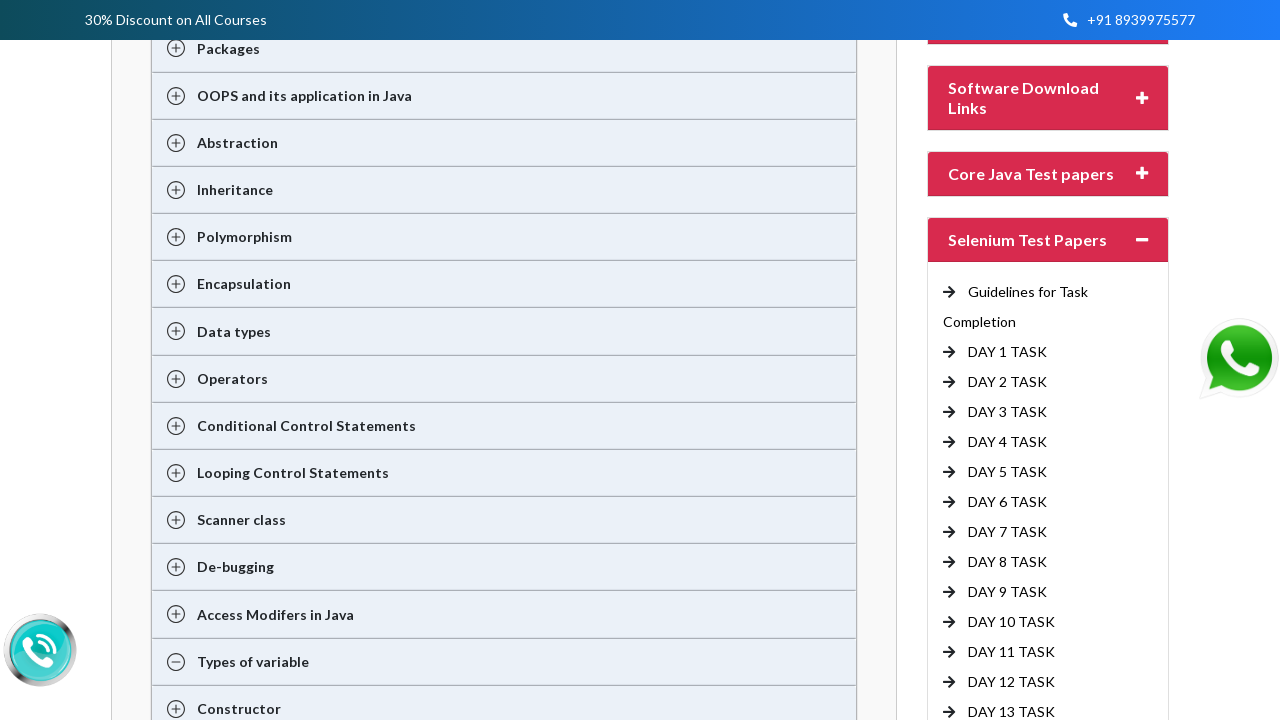

Pressed ArrowDown to navigate context menu
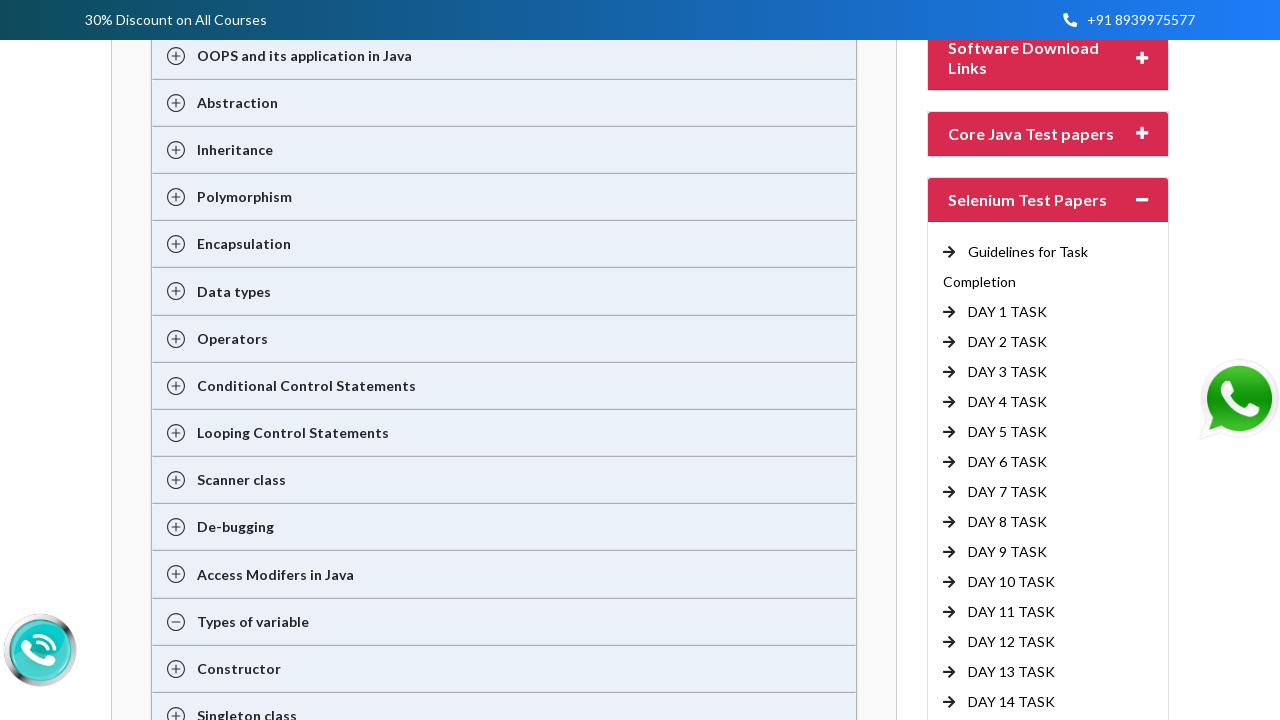

Pressed ArrowDown to navigate context menu
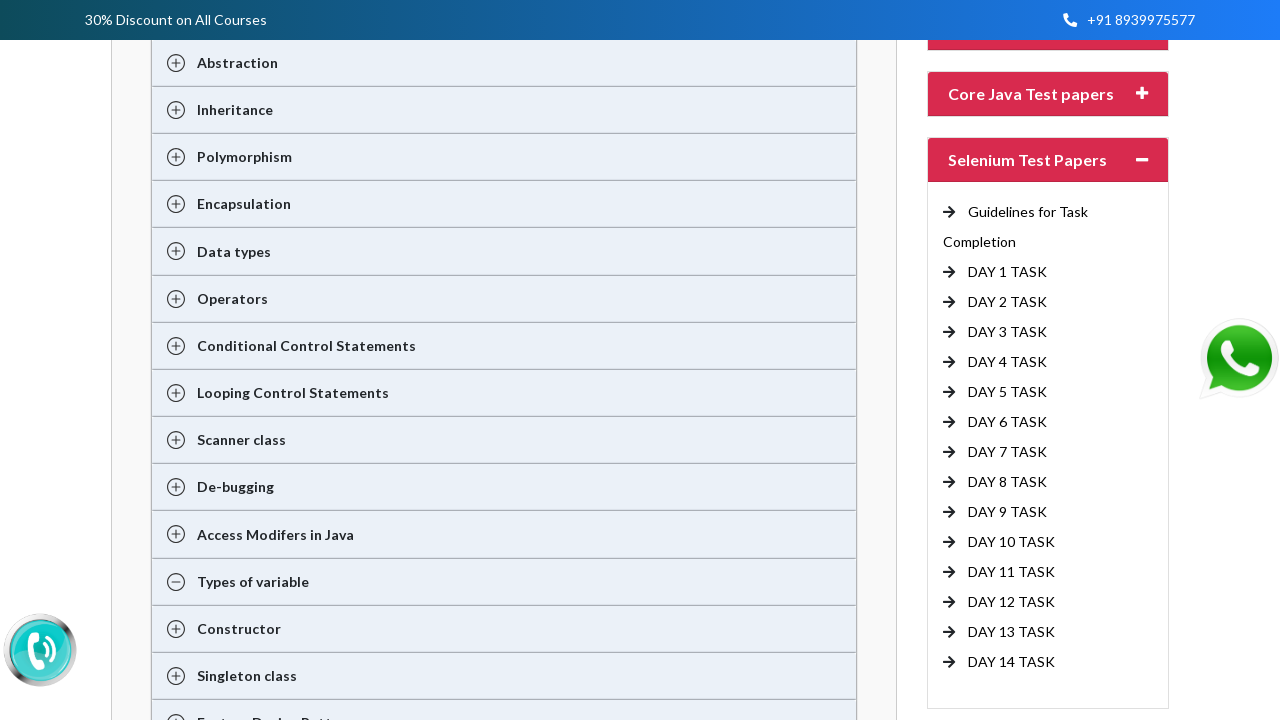

Pressed ArrowDown to navigate context menu
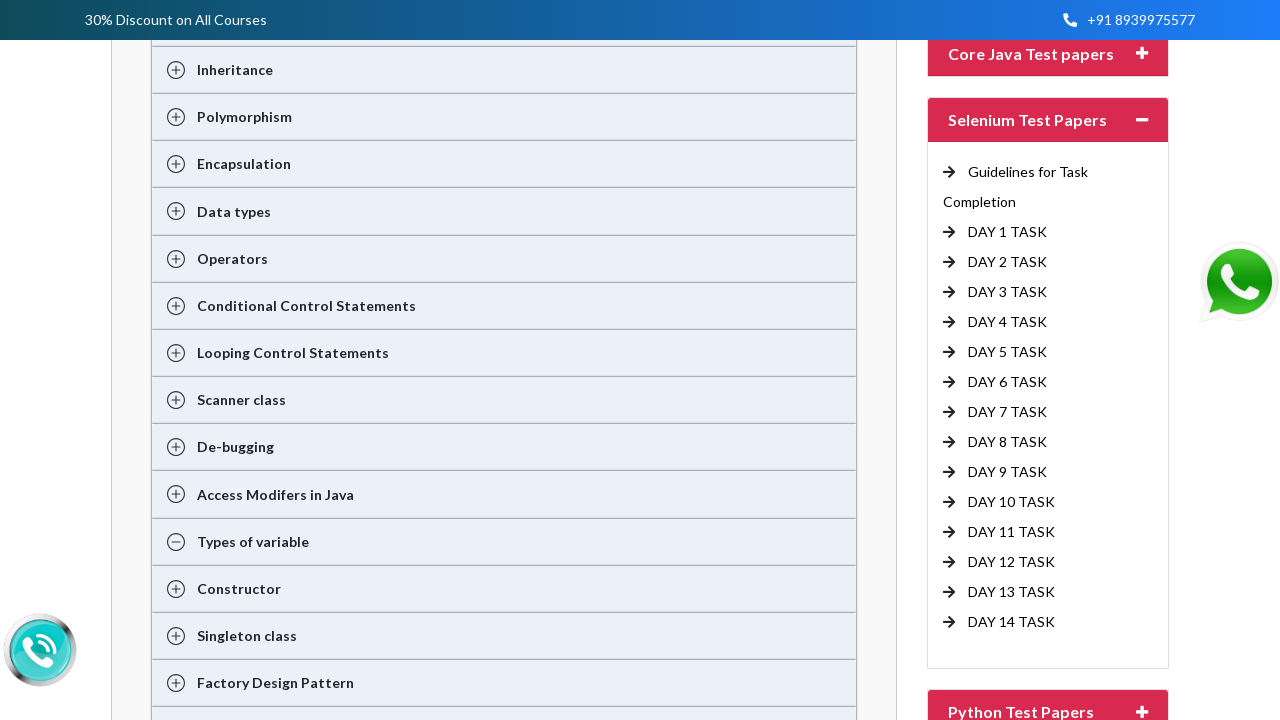

Pressed Enter to select context menu option
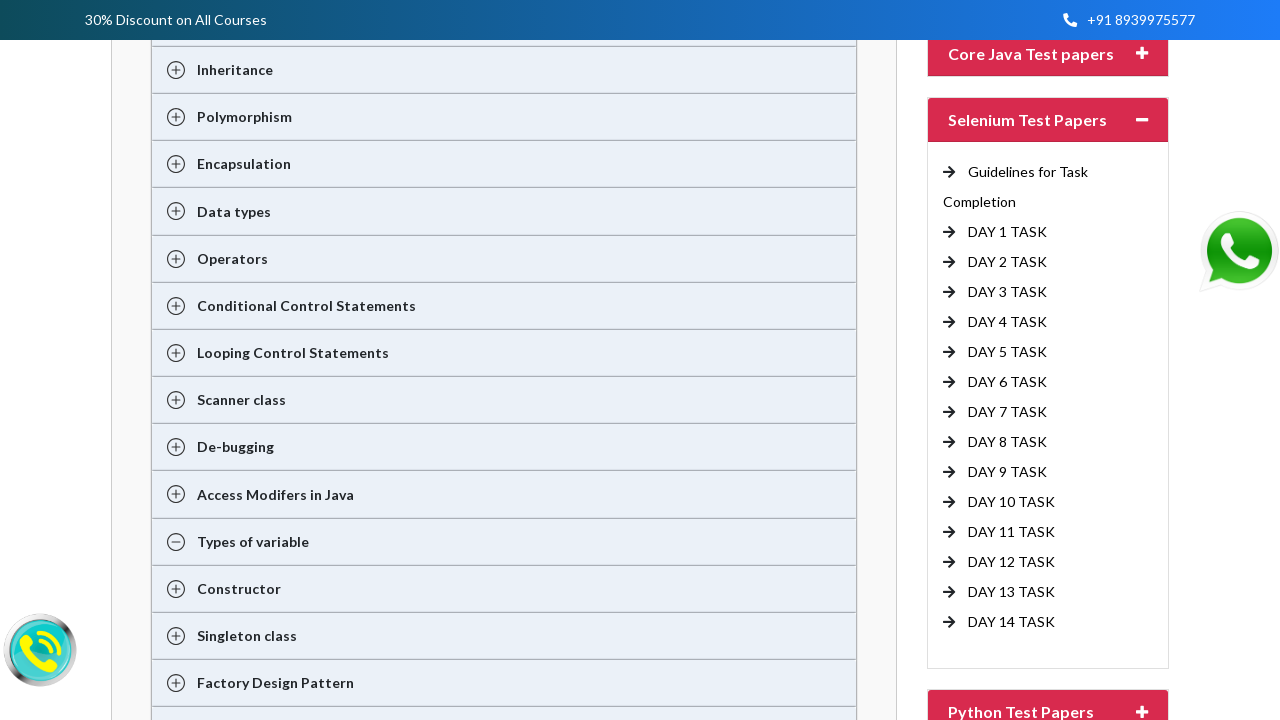

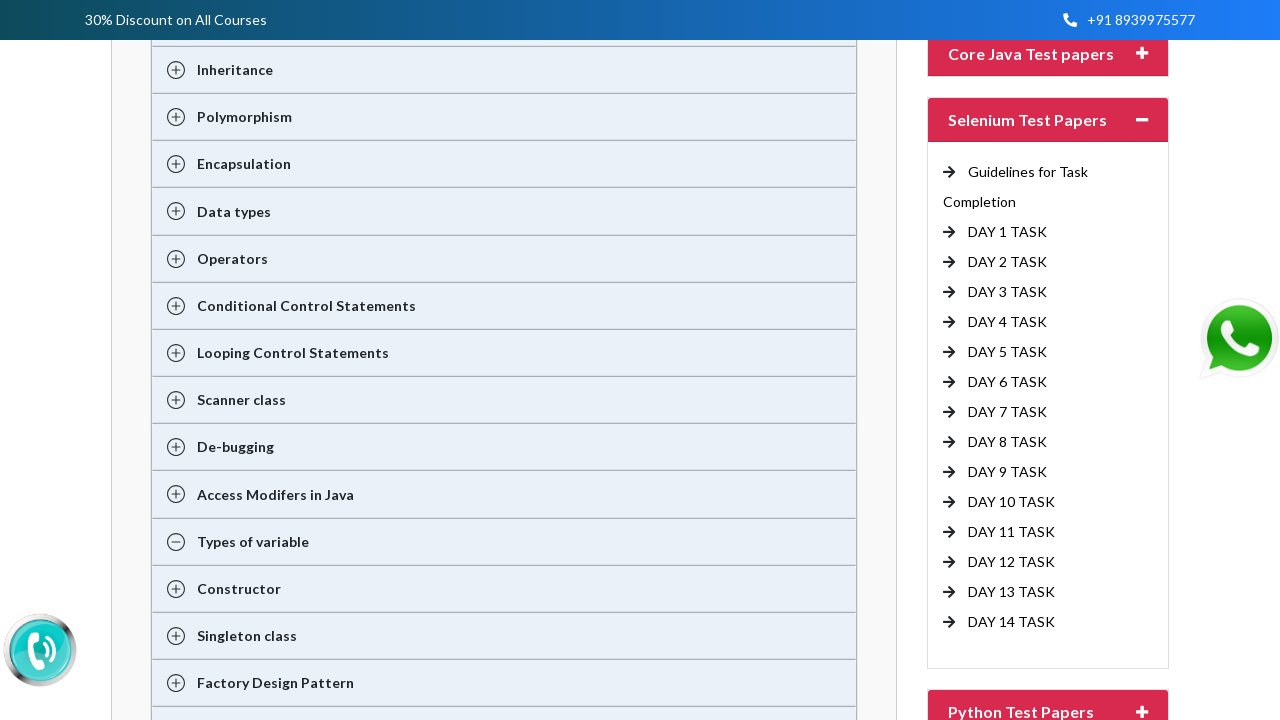